Tests drag-and-drop functionality on jQuery UI demo page by dragging an element from source to destination and verifying the drop was successful

Starting URL: http://jqueryui.com/droppable/

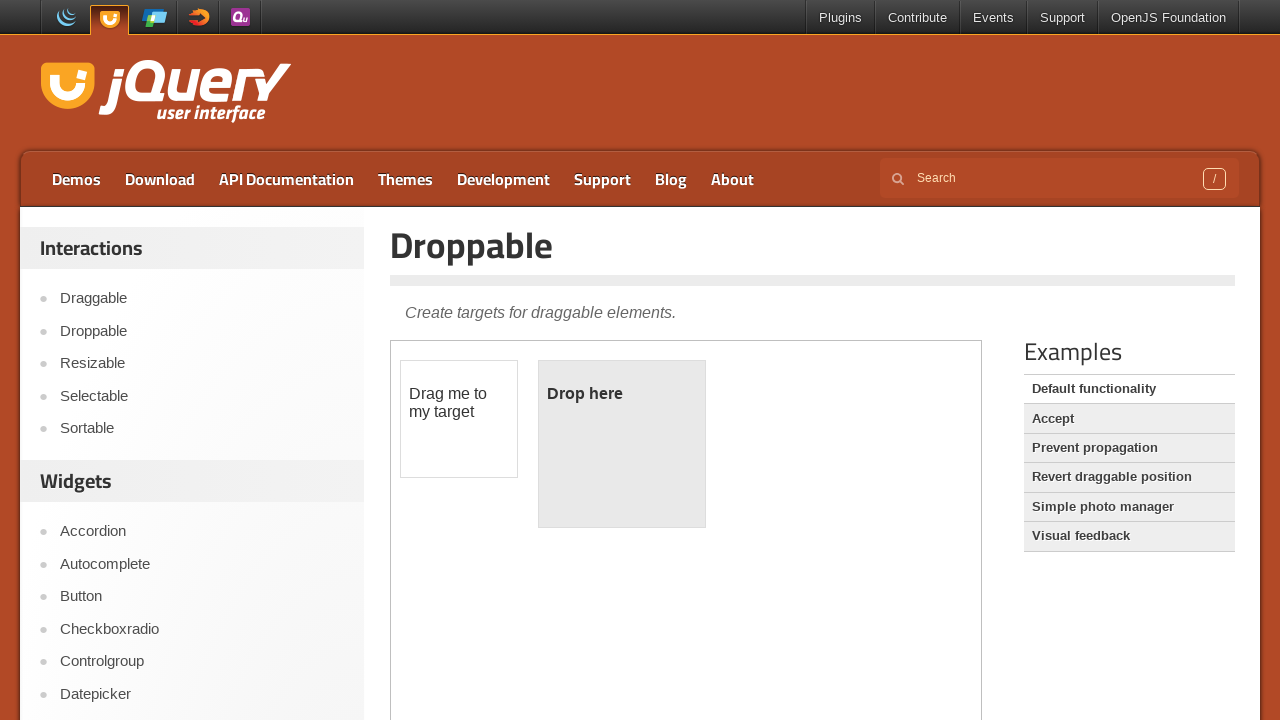

Located the demo iframe
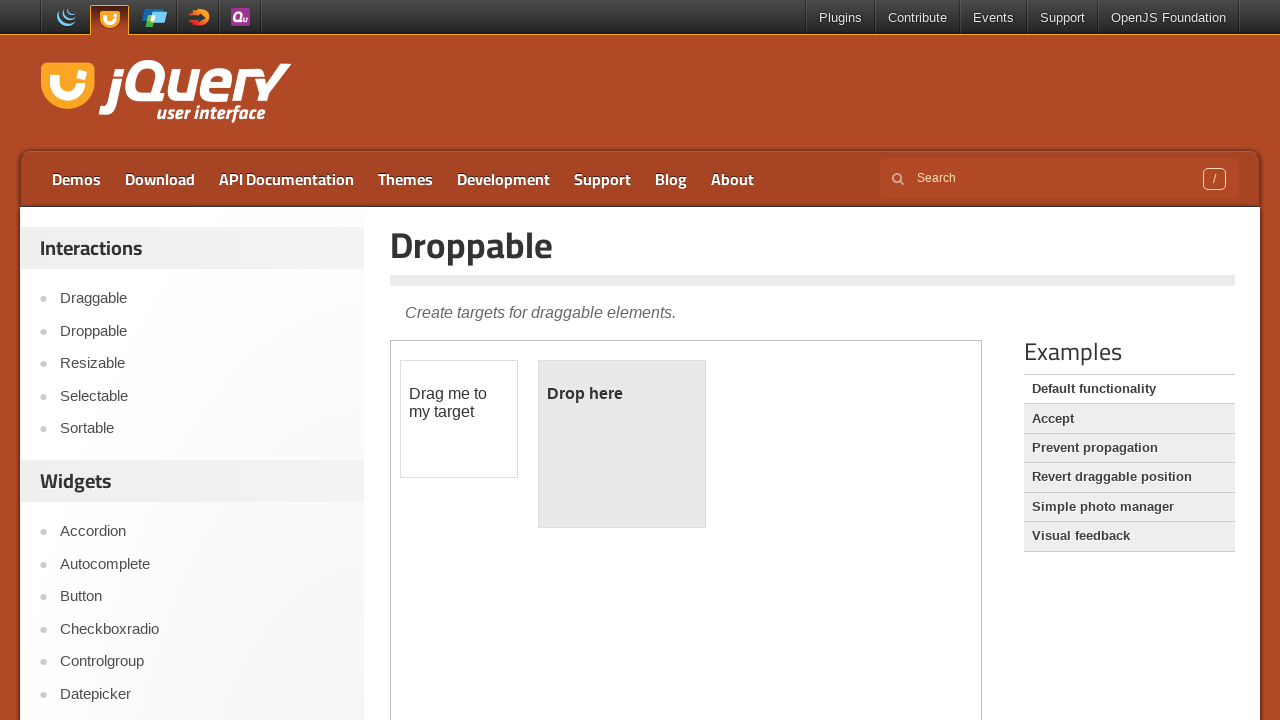

Located the draggable source element
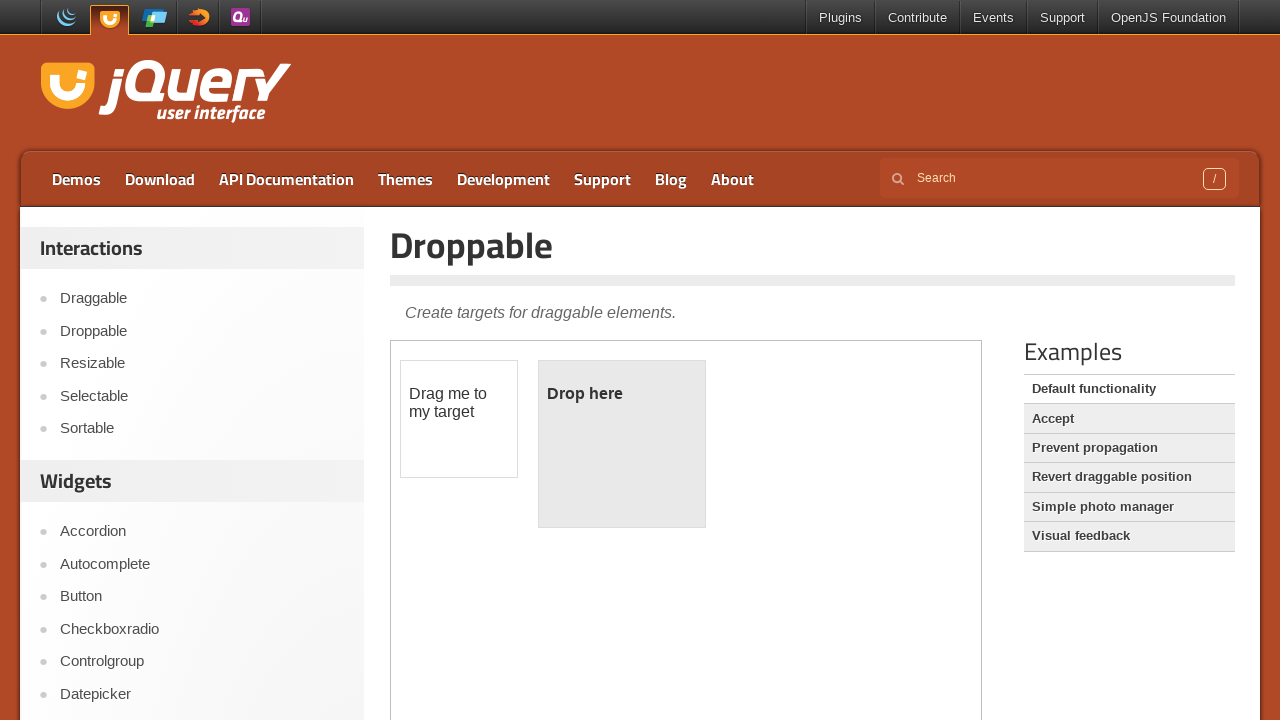

Located the droppable destination element
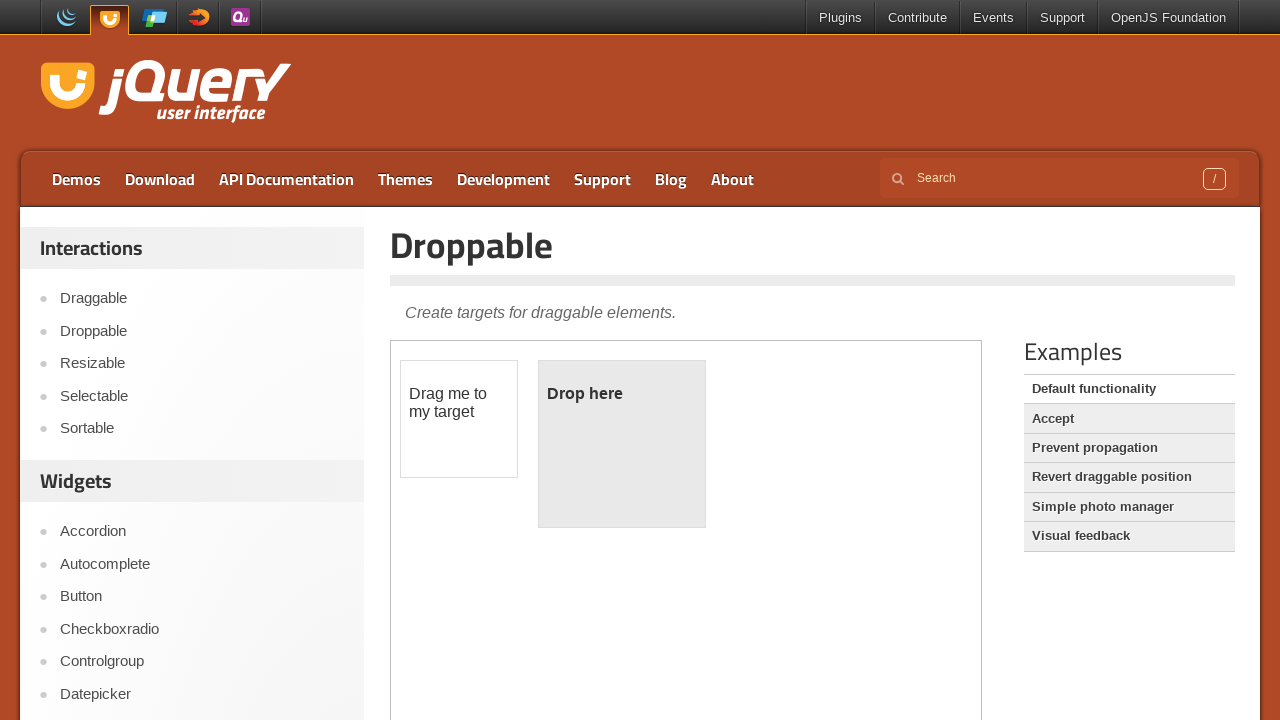

Dragged source element to destination at (622, 444)
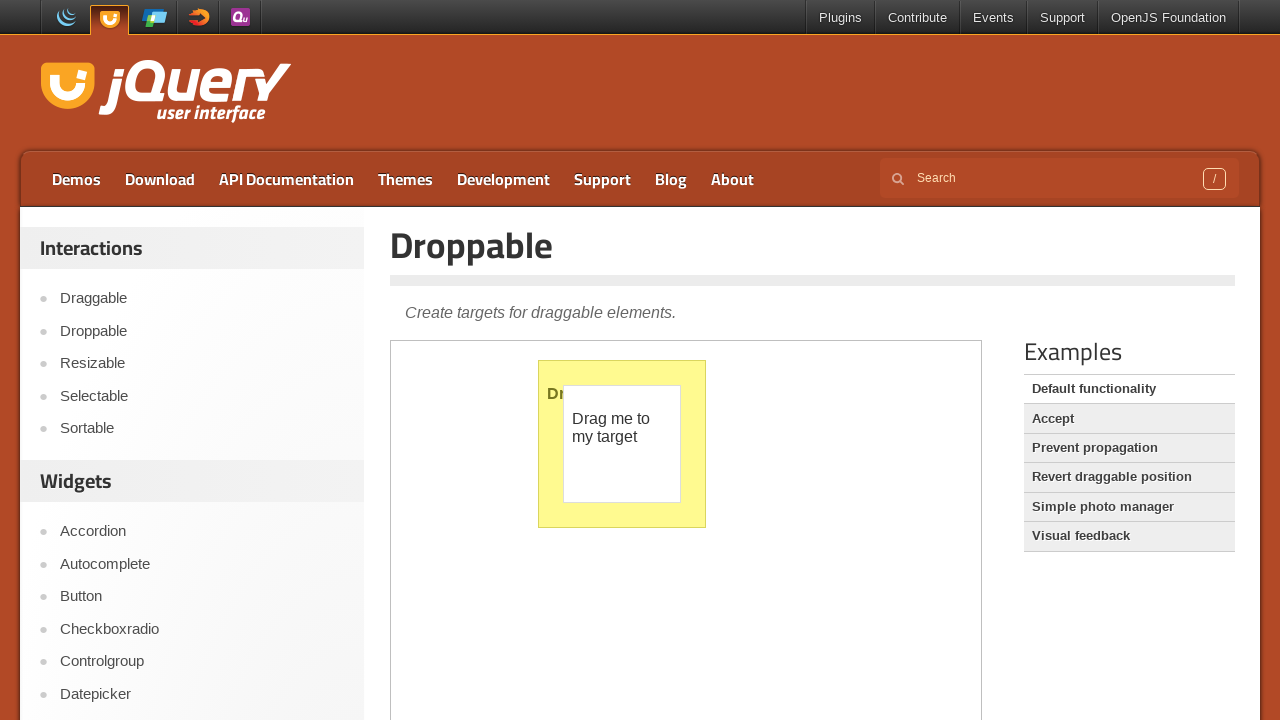

Retrieved dropped element text content
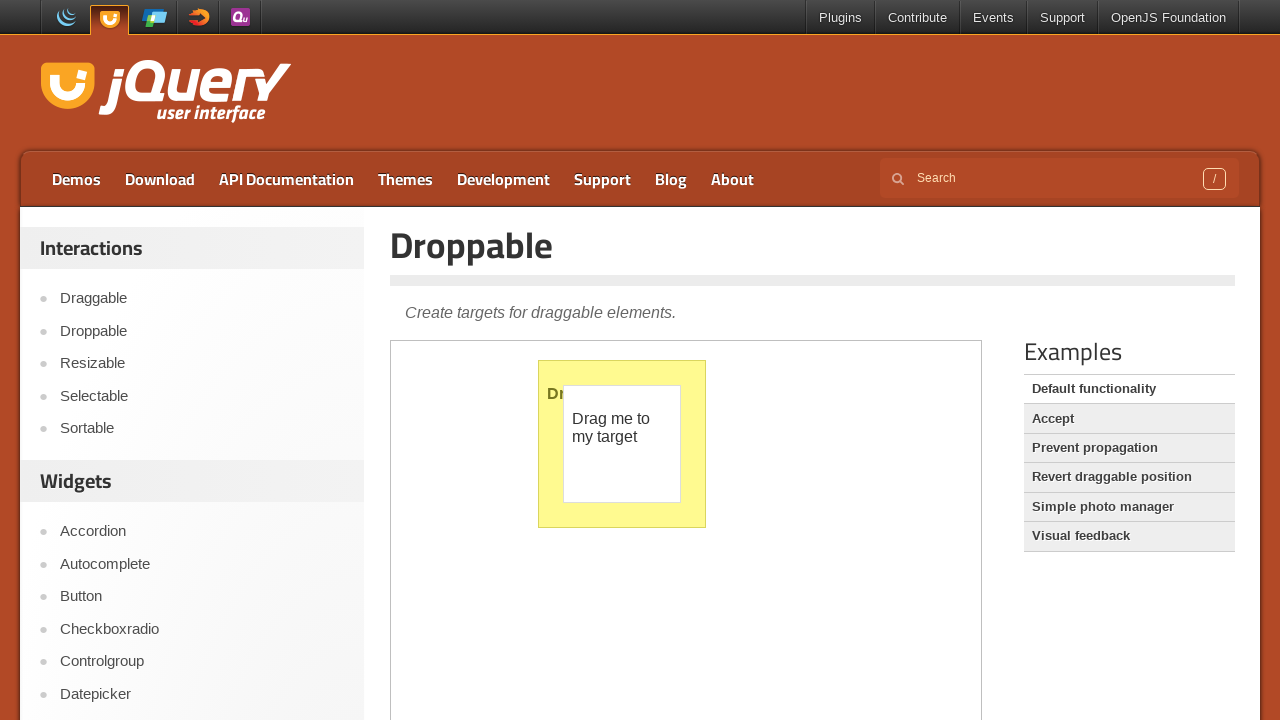

Verified that drop was successful with text 'Dropped!'
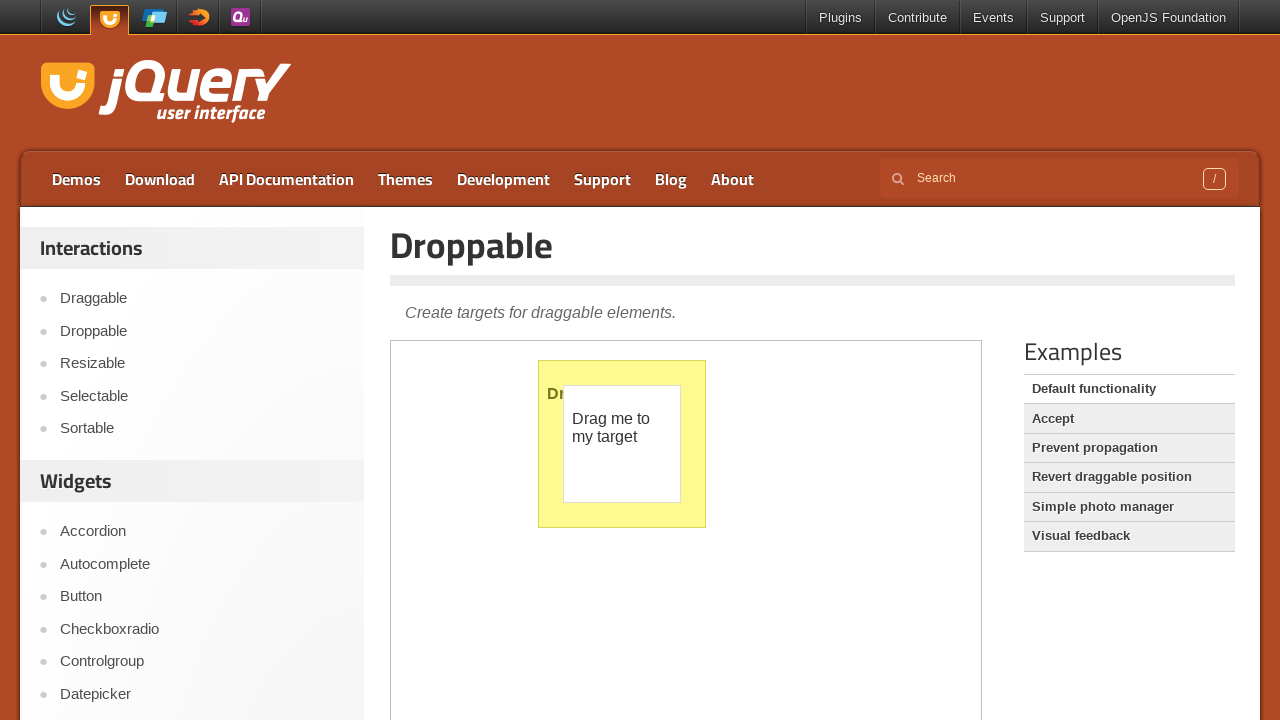

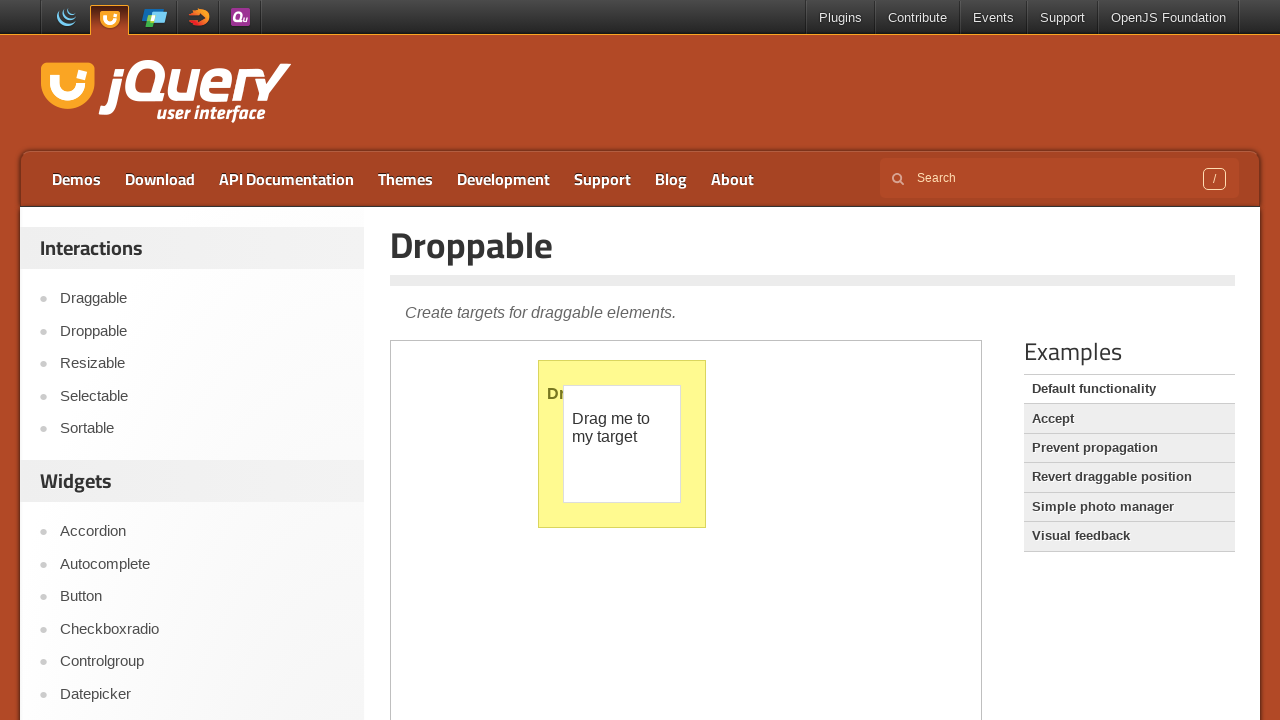